Tests a bootstrap dropdown menu by clicking on the menu button to expand it and verifying that dropdown items are displayed

Starting URL: http://seleniumpractise.blogspot.in/2016/08/bootstrap-dropdown-example-for-selenium.html

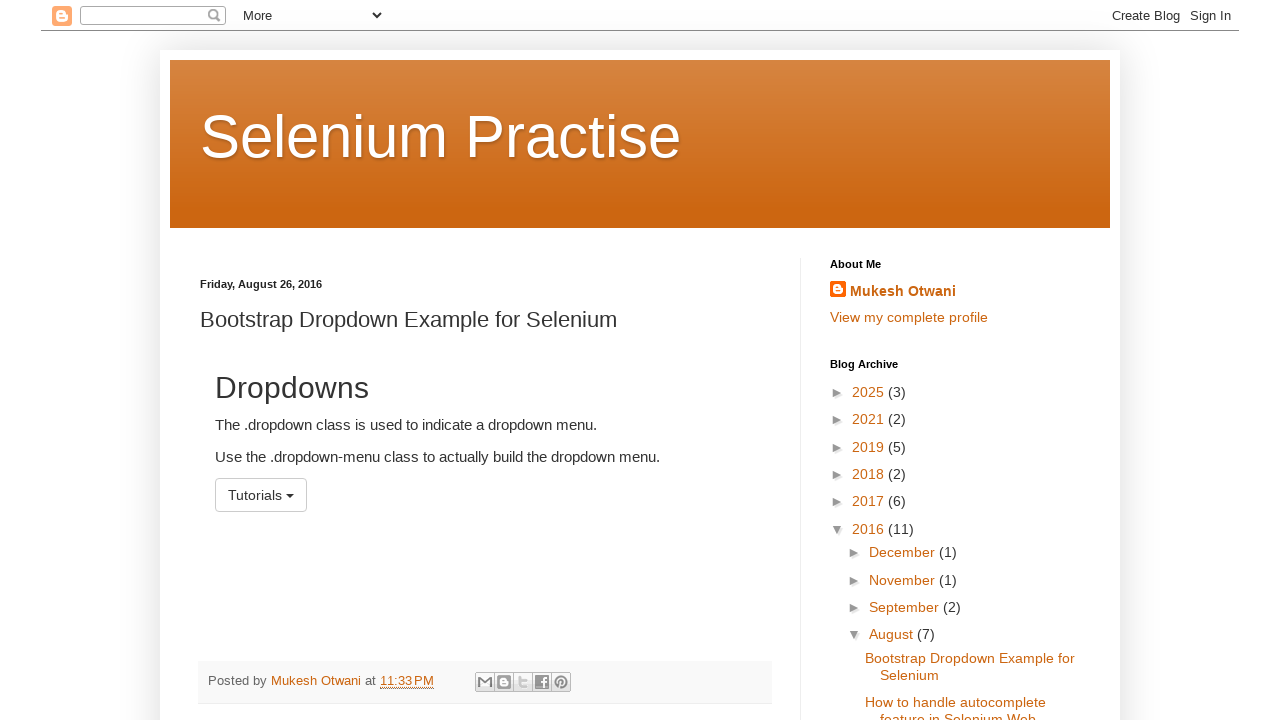

Clicked dropdown menu button to expand it at (261, 495) on #menu1
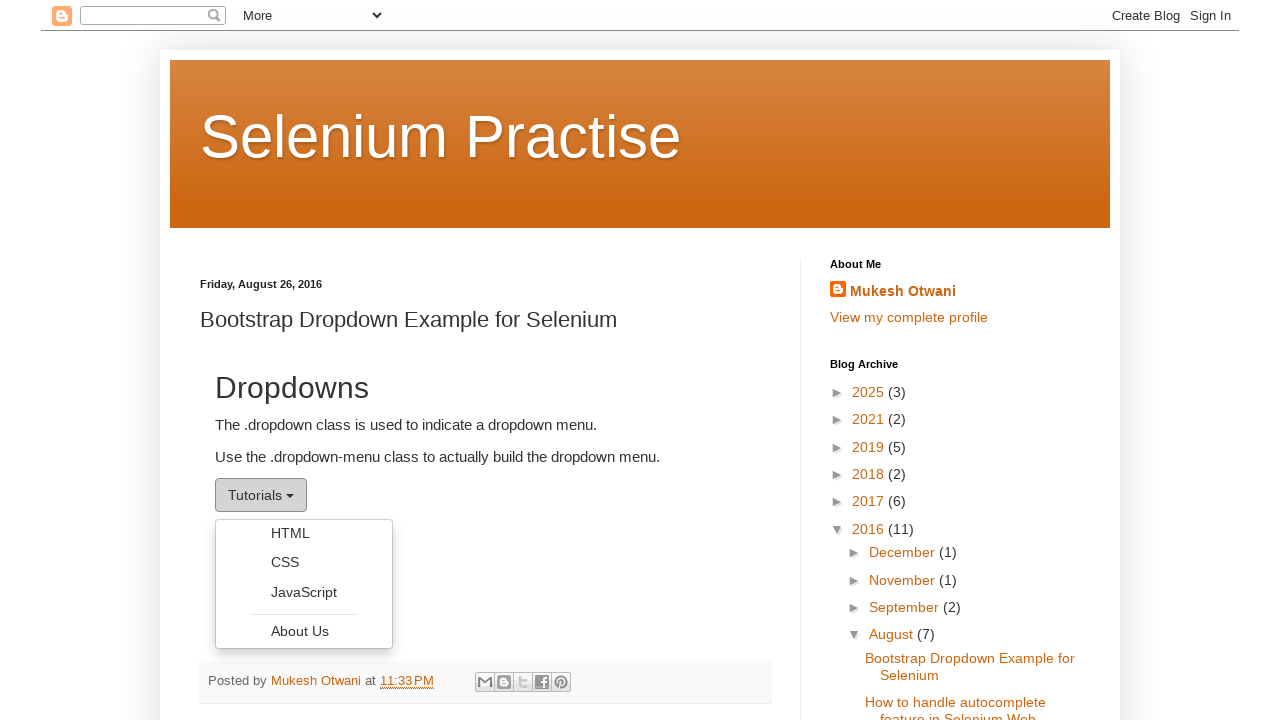

Dropdown menu items loaded and visible
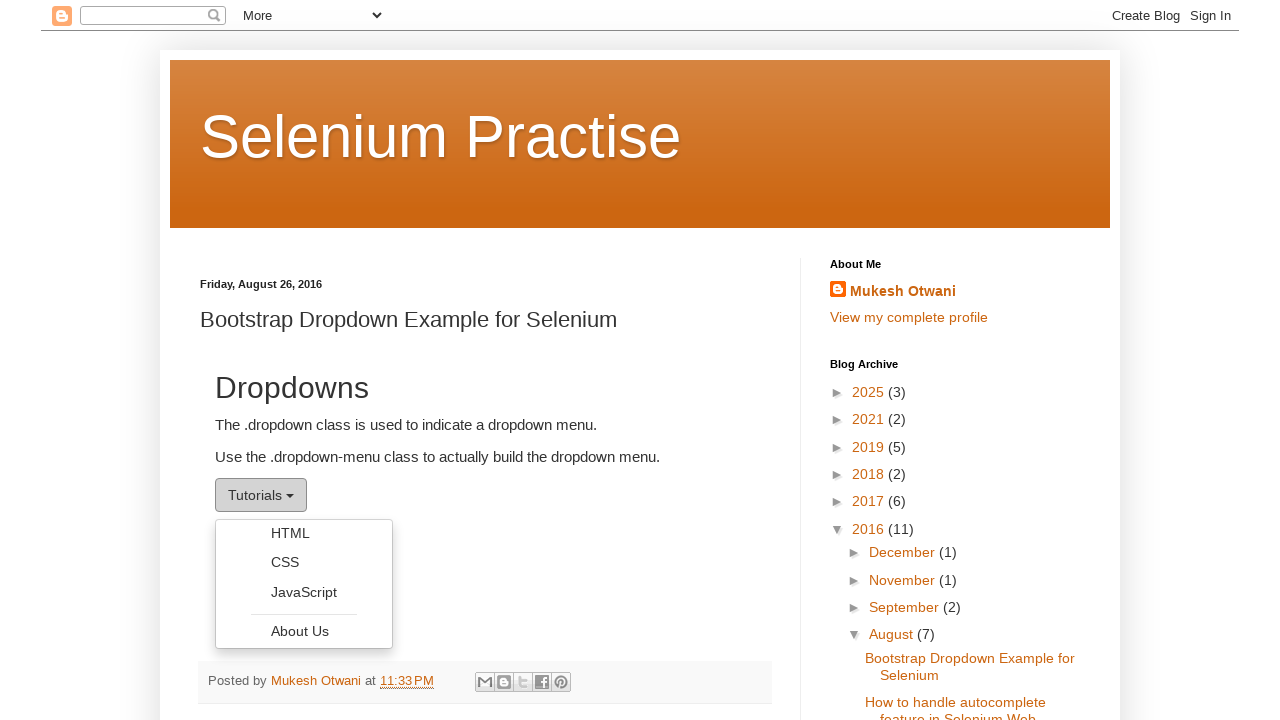

Located dropdown items
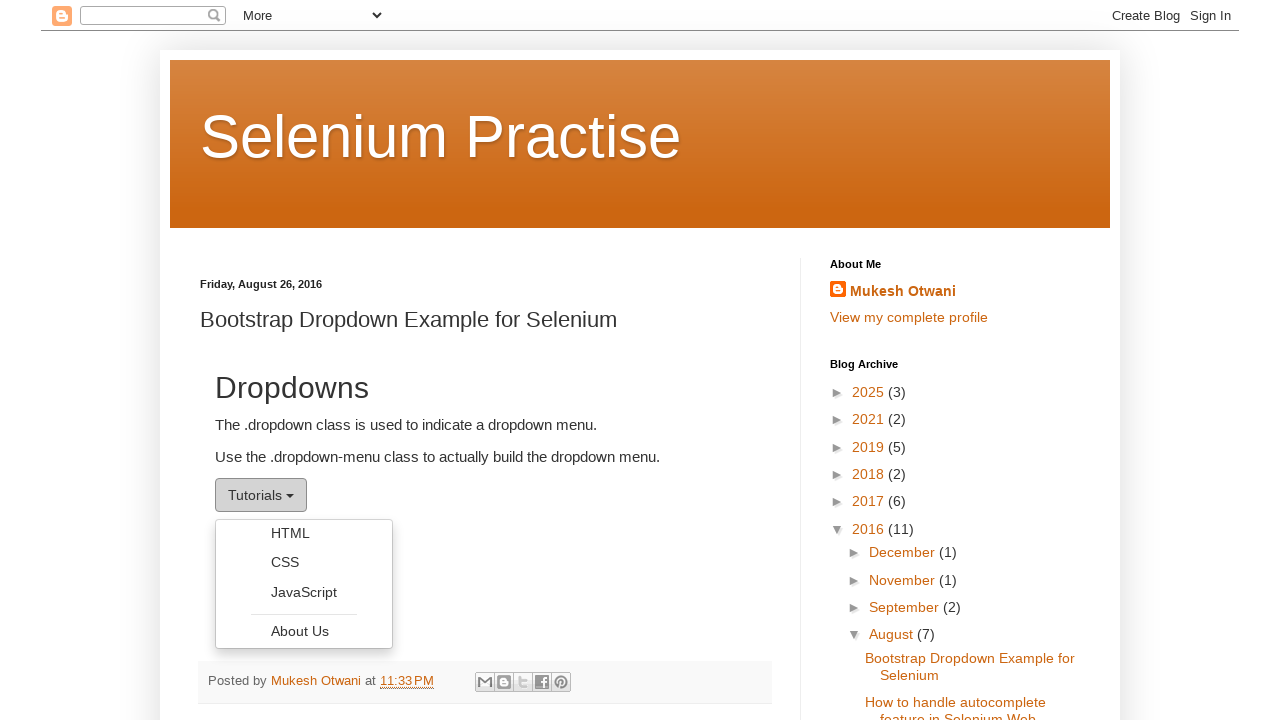

First dropdown item is visible
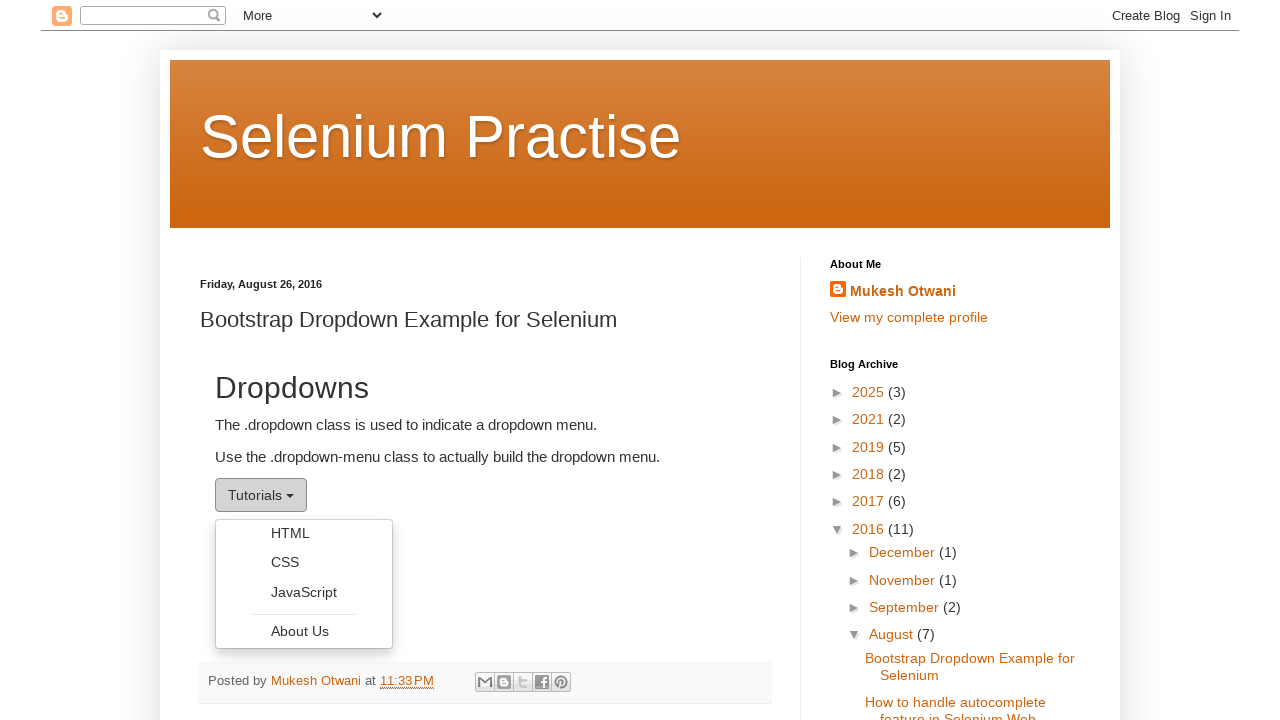

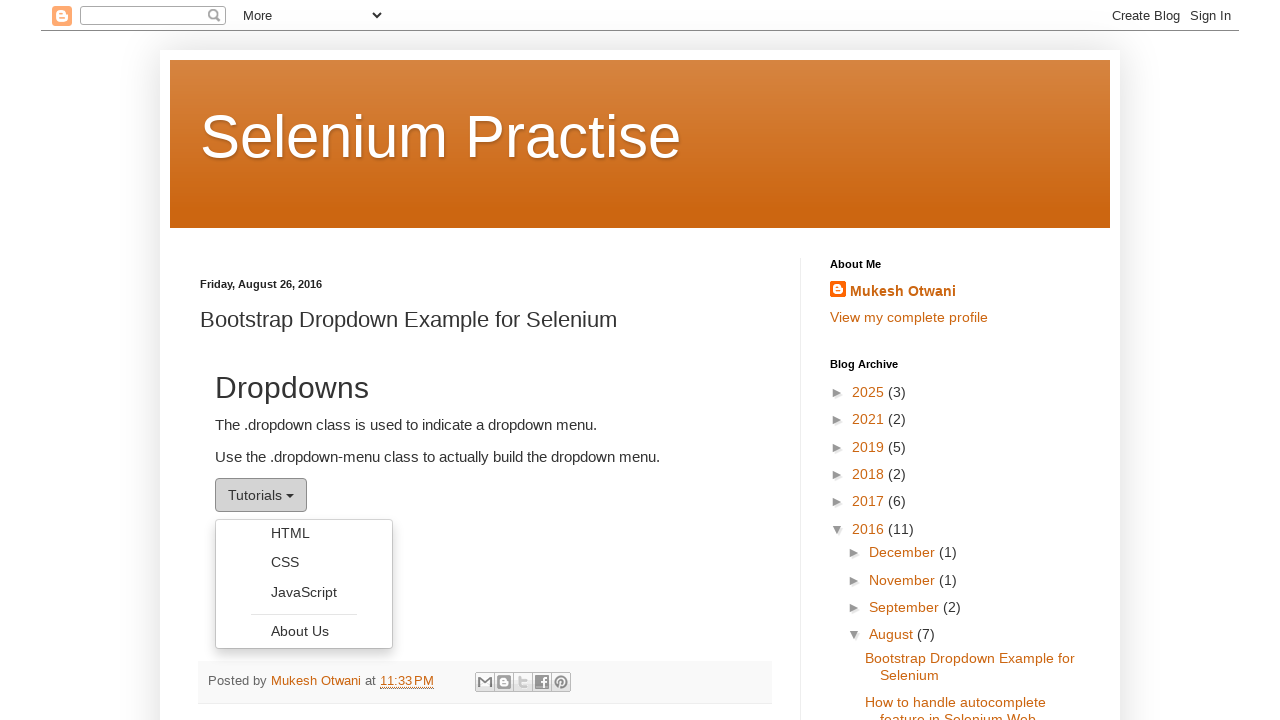